Tests opting out of A/B tests by visiting the page first, then adding an Optimizely opt-out cookie and refreshing to verify the page changes from A/B test variant to non-A/B test version.

Starting URL: http://the-internet.herokuapp.com/abtest

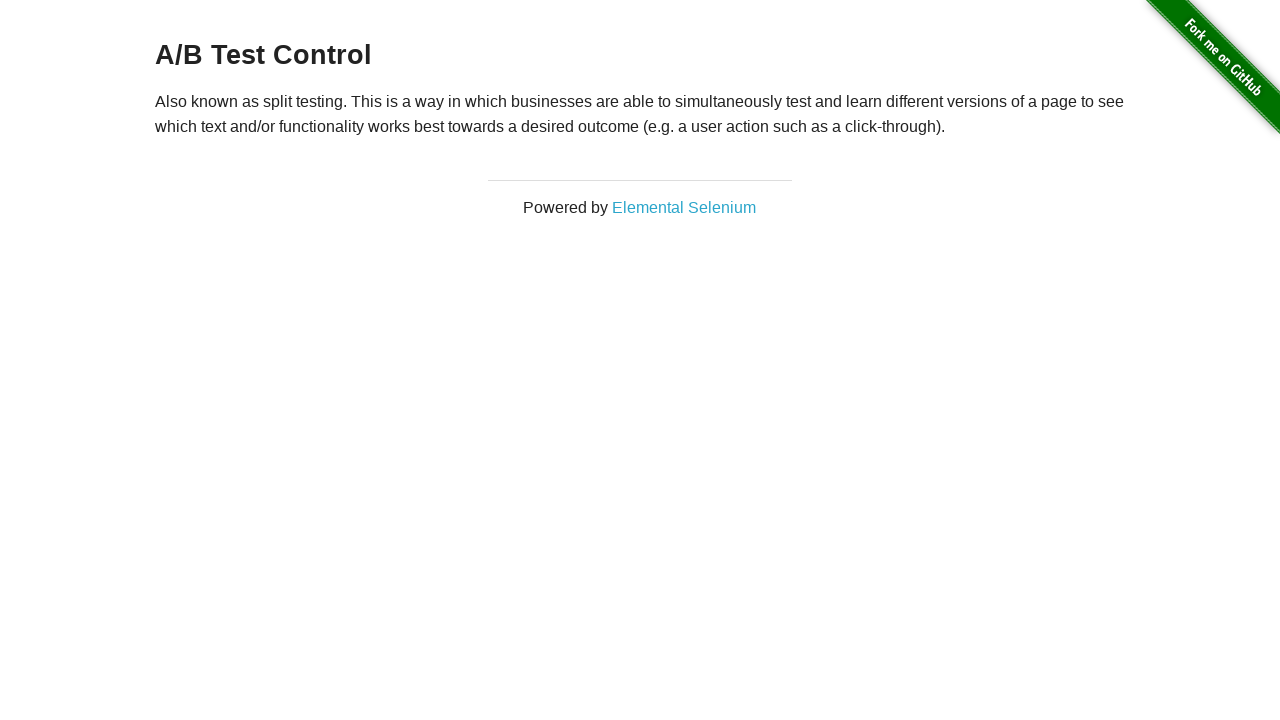

Waited for h3 heading to load on A/B test page
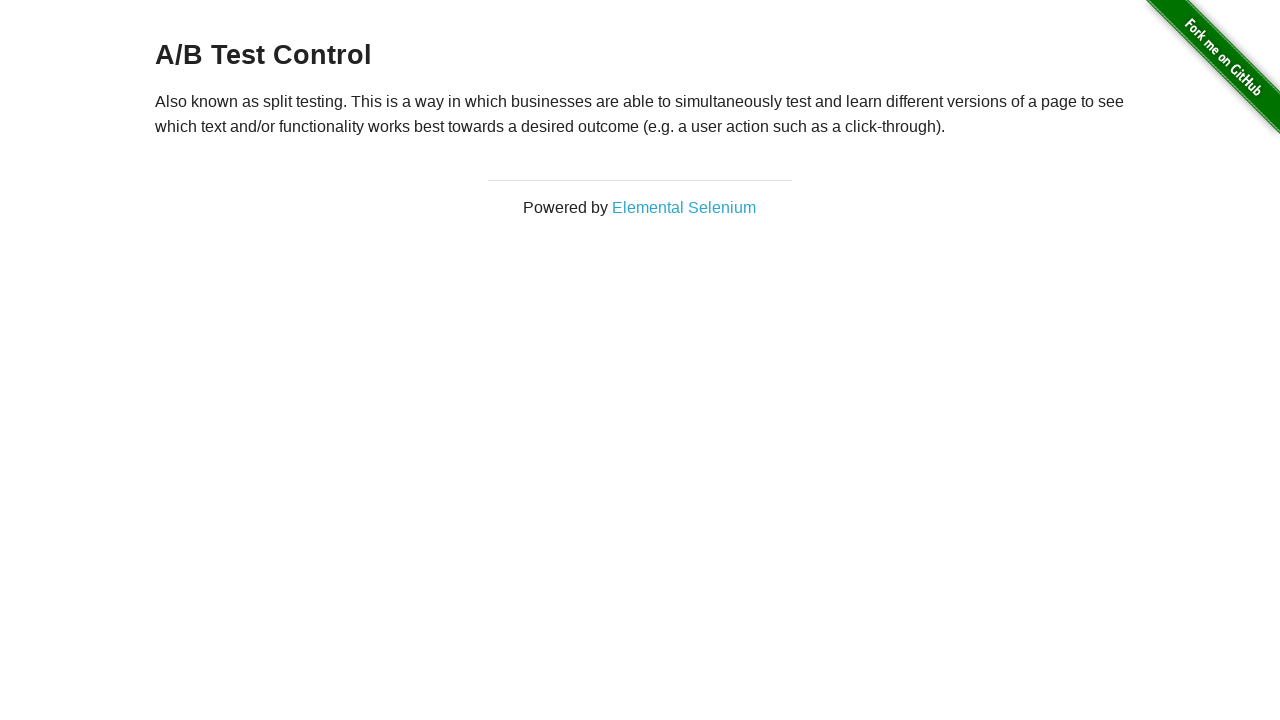

Verified initial heading starts with 'A/B Test'
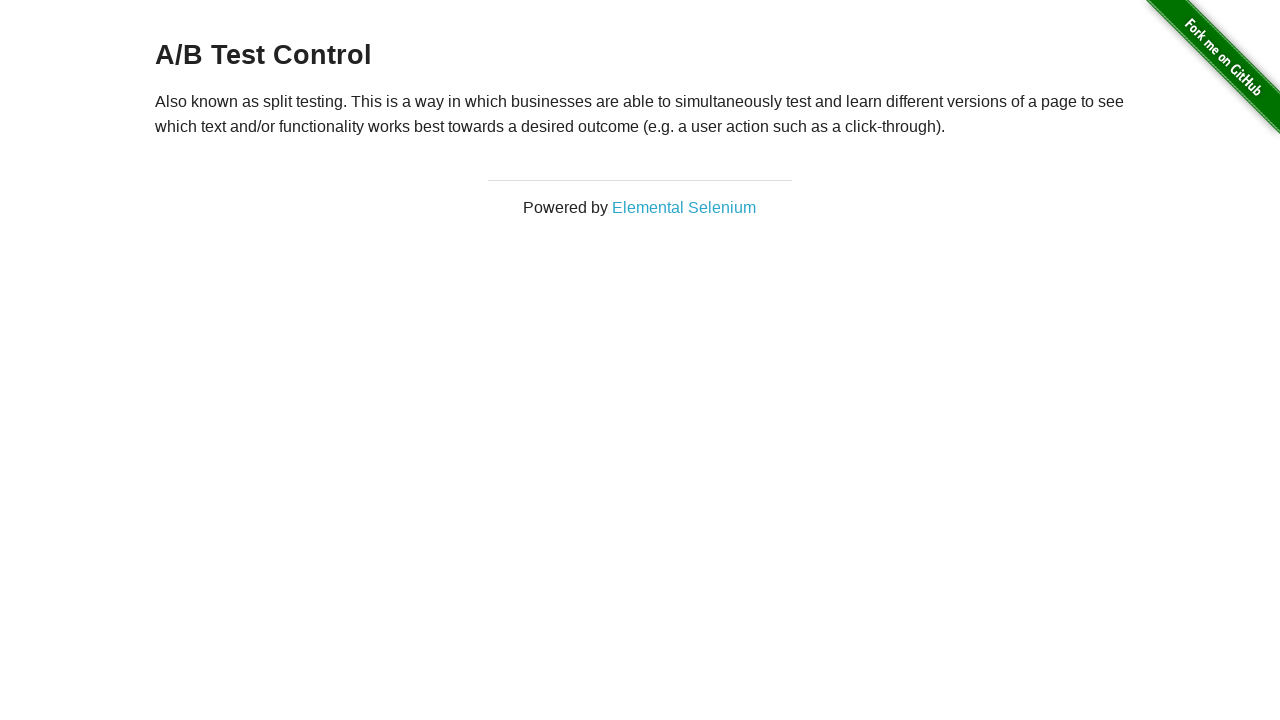

Added Optimizely opt-out cookie
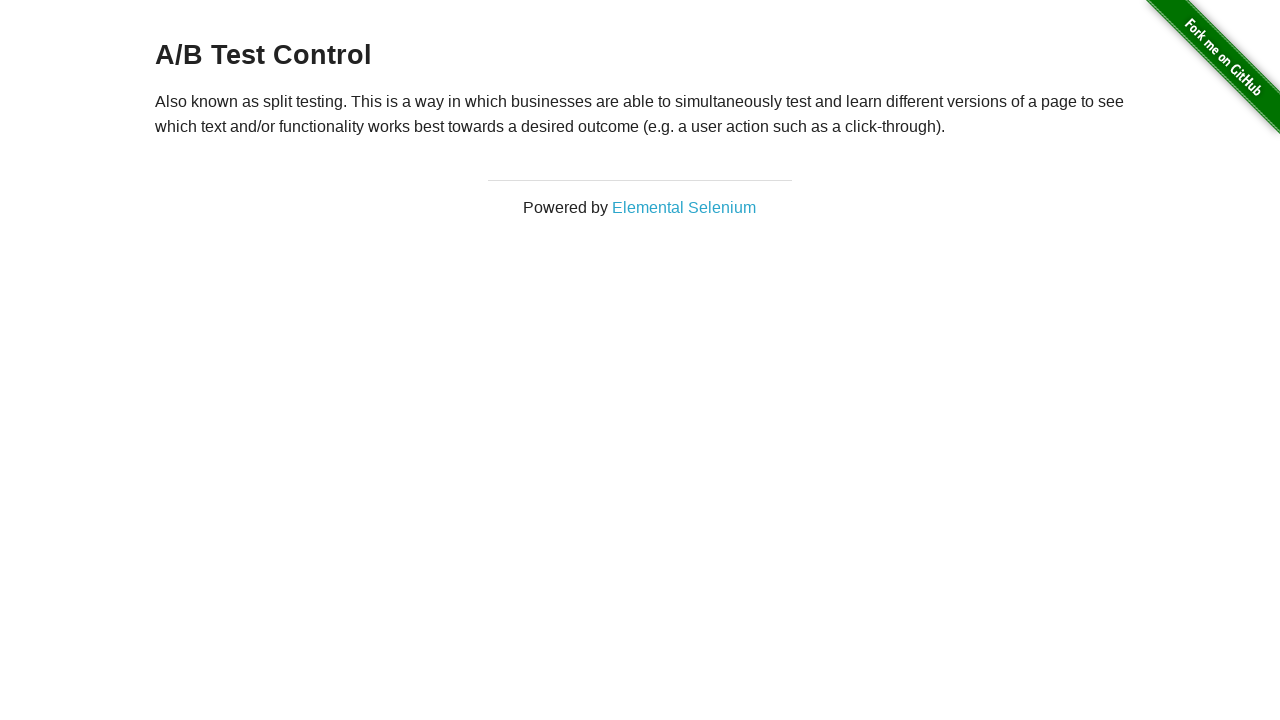

Reloaded page after adding opt-out cookie
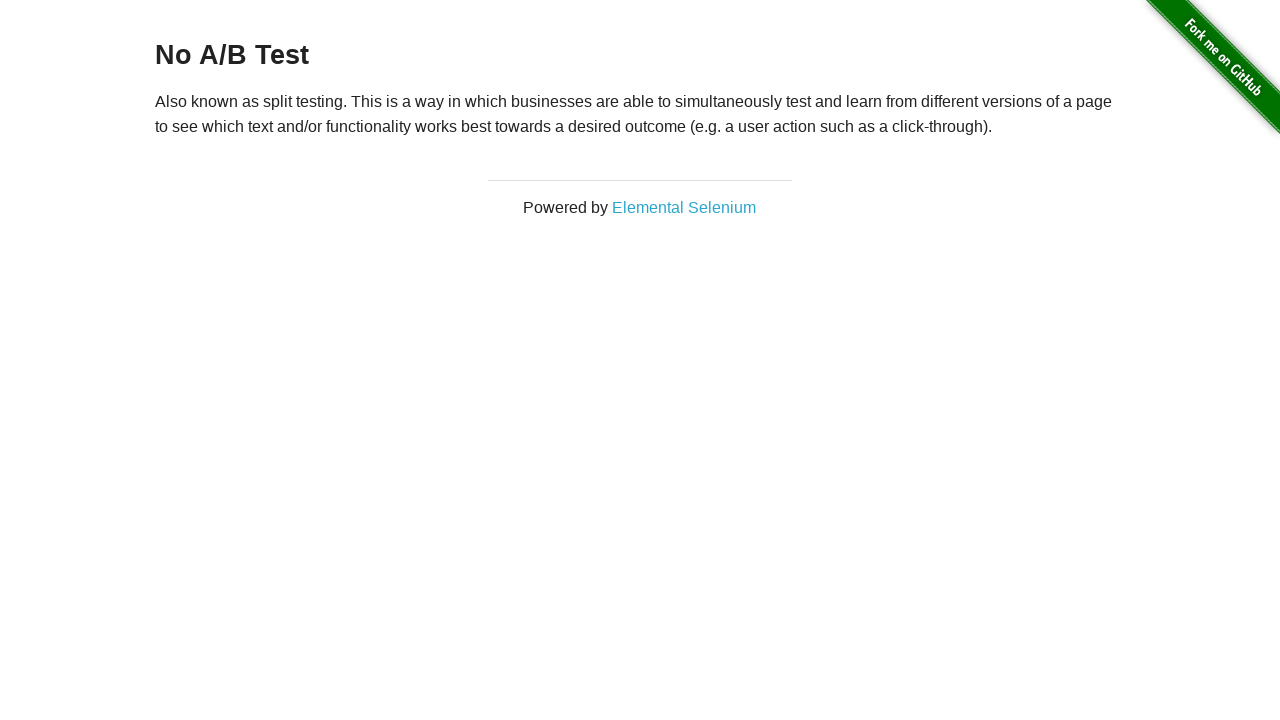

Retrieved h3 heading text after page reload
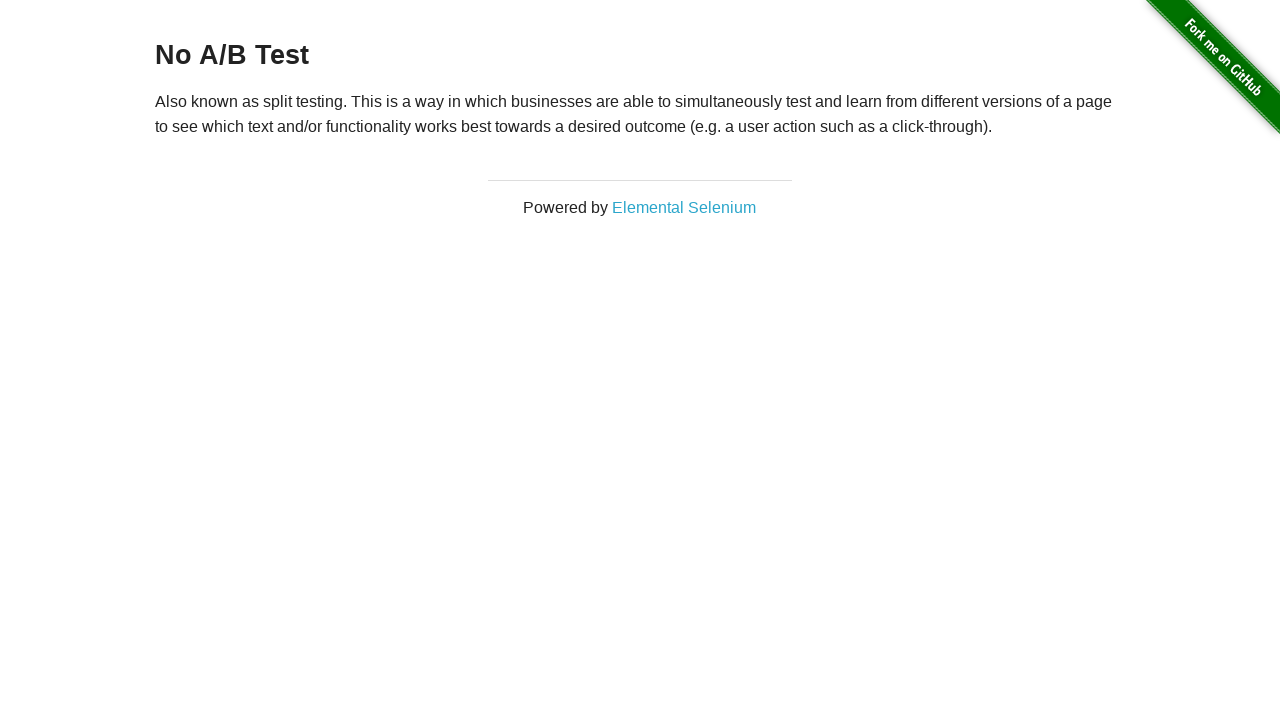

Verified heading now starts with 'No A/B Test' - opt-out successful
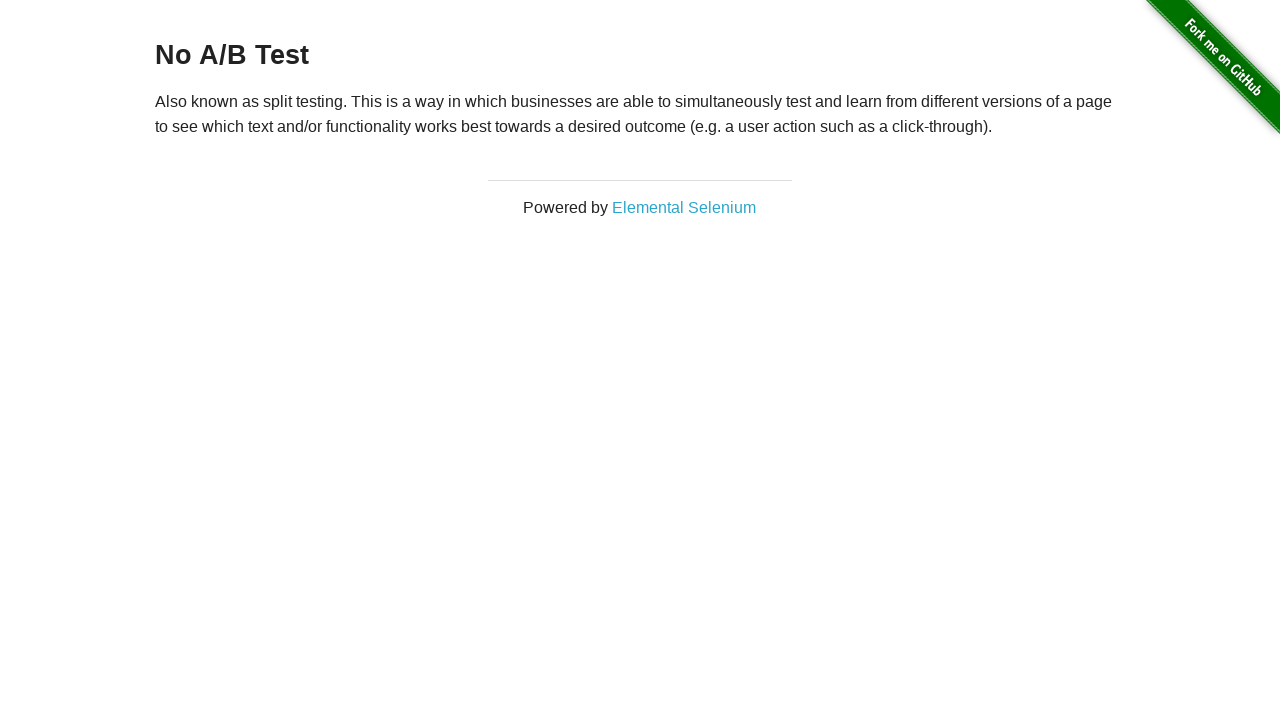

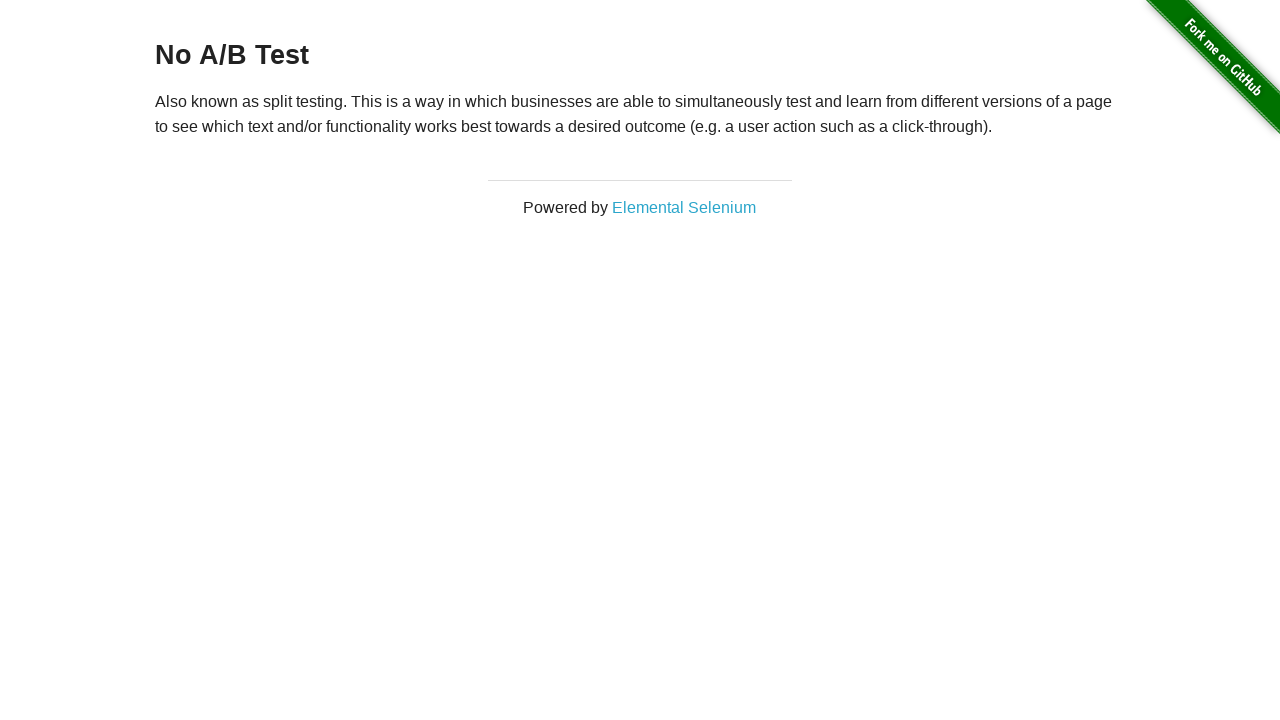